Tests that registration fails when attempting to register with an already existing username

Starting URL: https://anatoly-karpovich.github.io/demo-login-form/

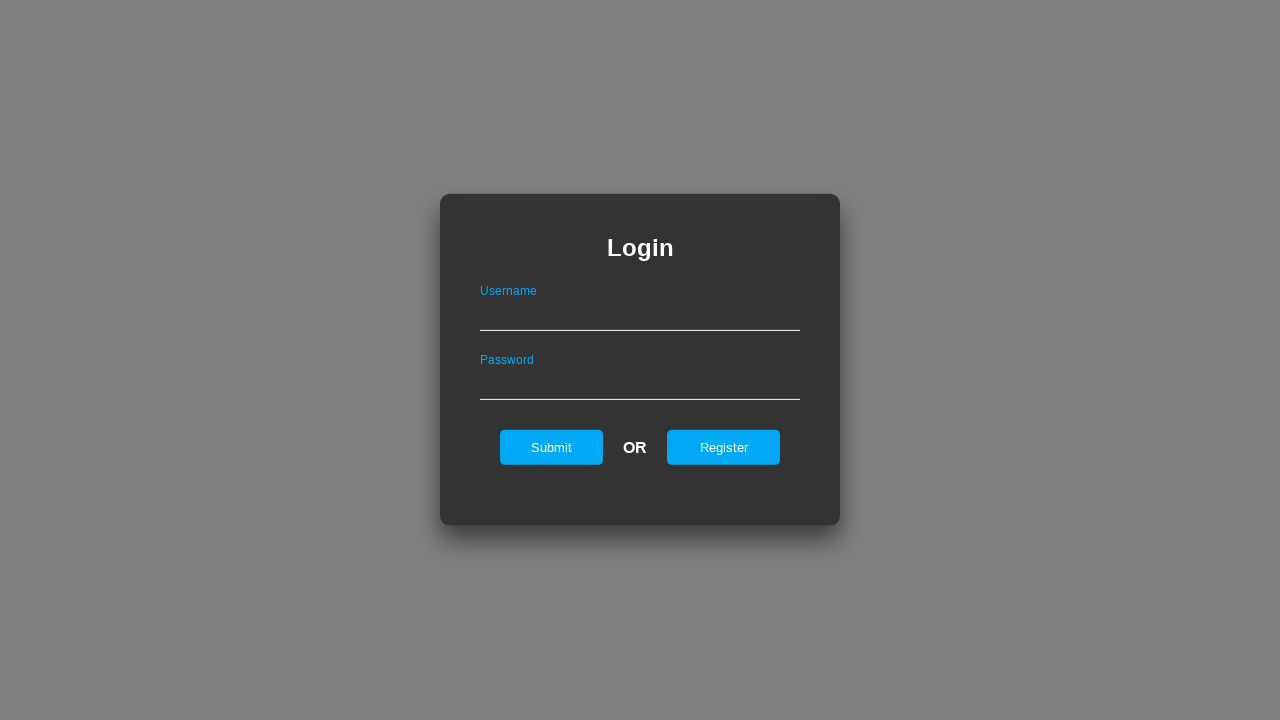

Clicked Register link to open registration form at (724, 447) on #registerOnLogin
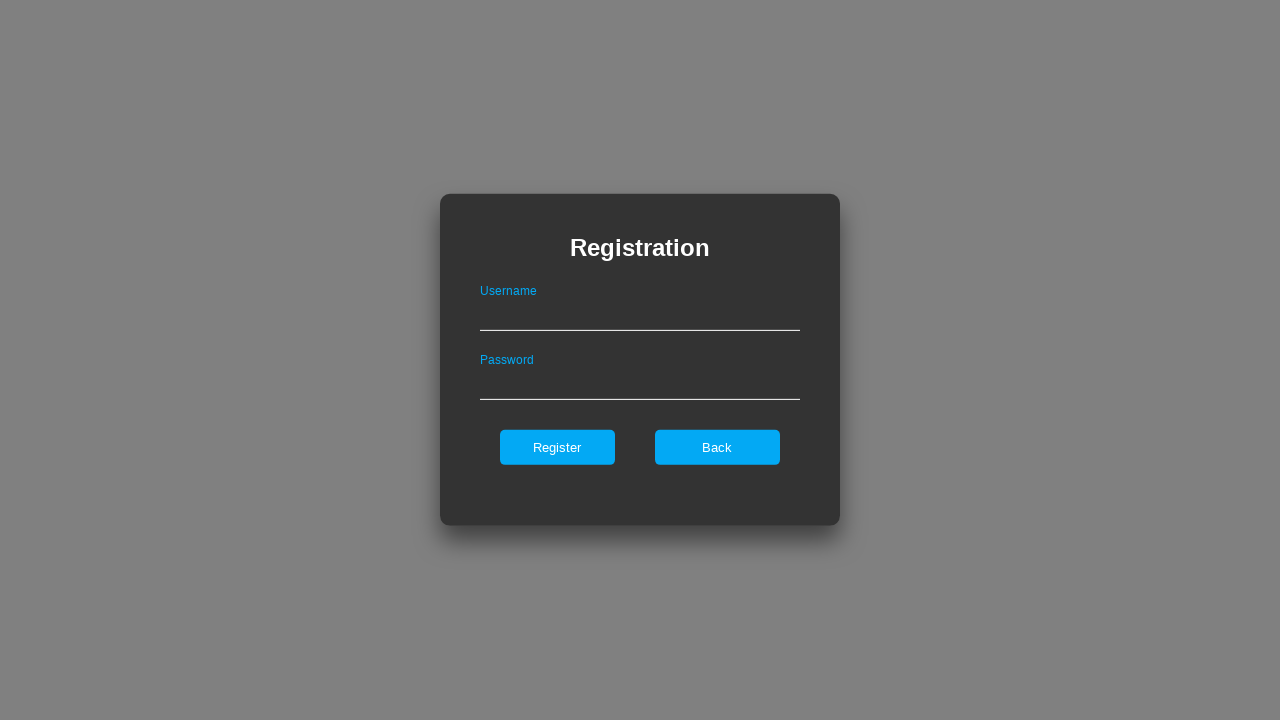

Filled username field with 'maximus' on #userNameOnRegister
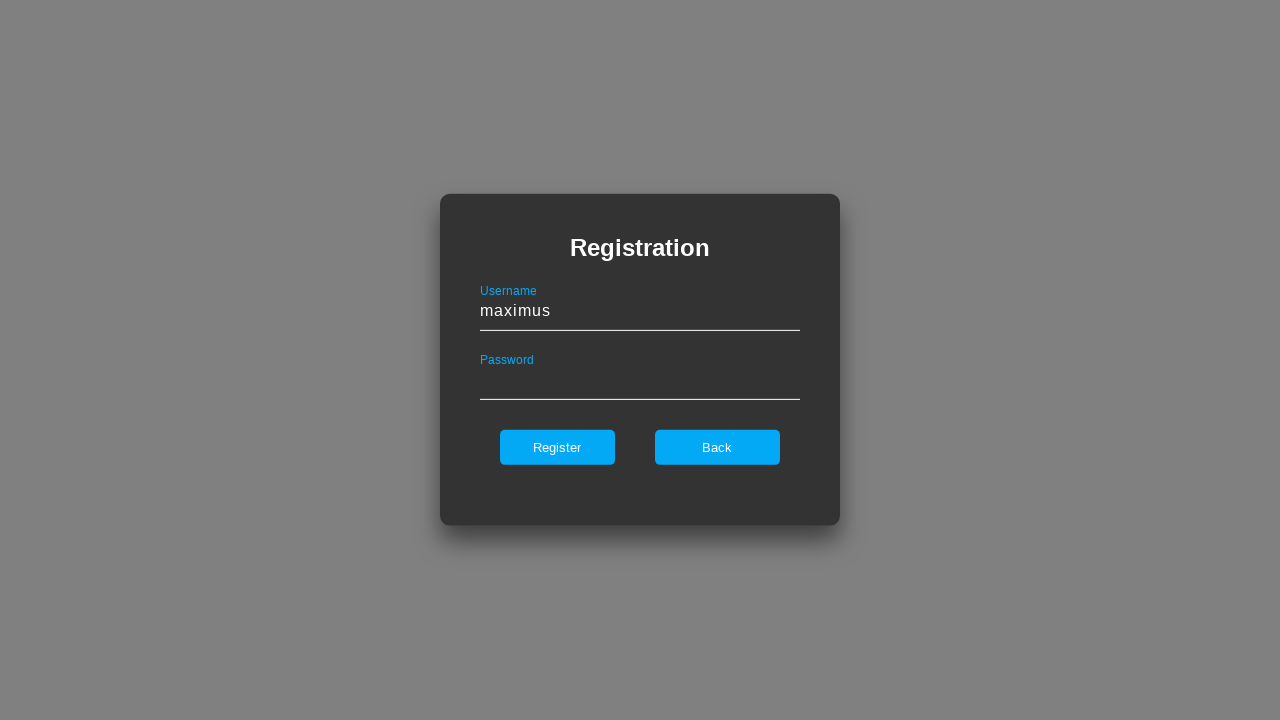

Filled password field with 'Abcd1234' on #passwordOnRegister
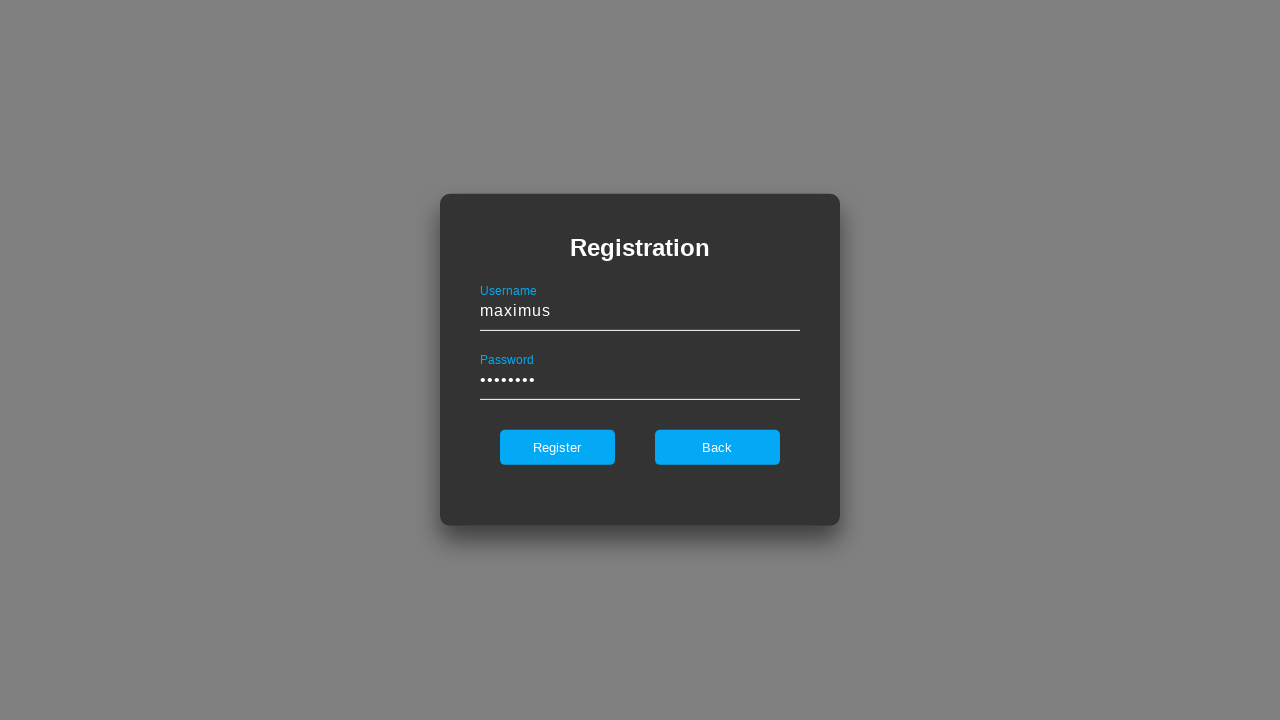

Clicked Register button to register user with username 'maximus' at (557, 447) on #register
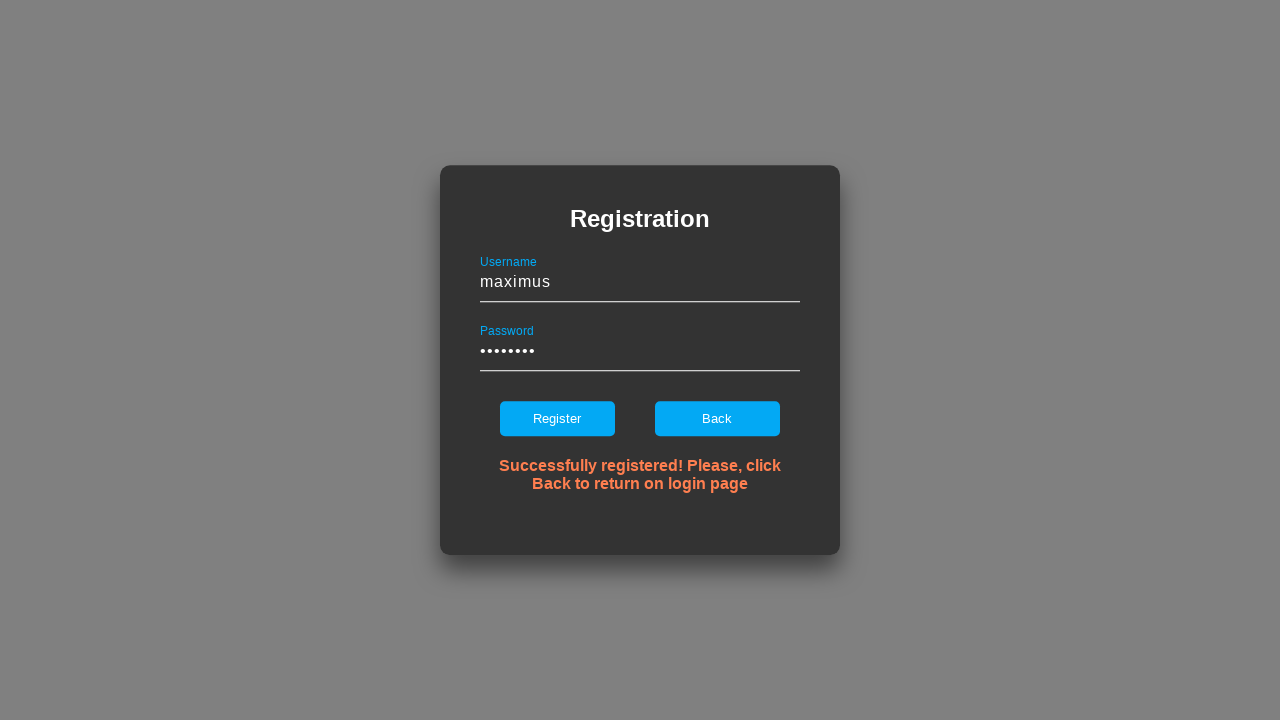

Clicked Register button second time to trigger duplicate username error at (557, 419) on #register
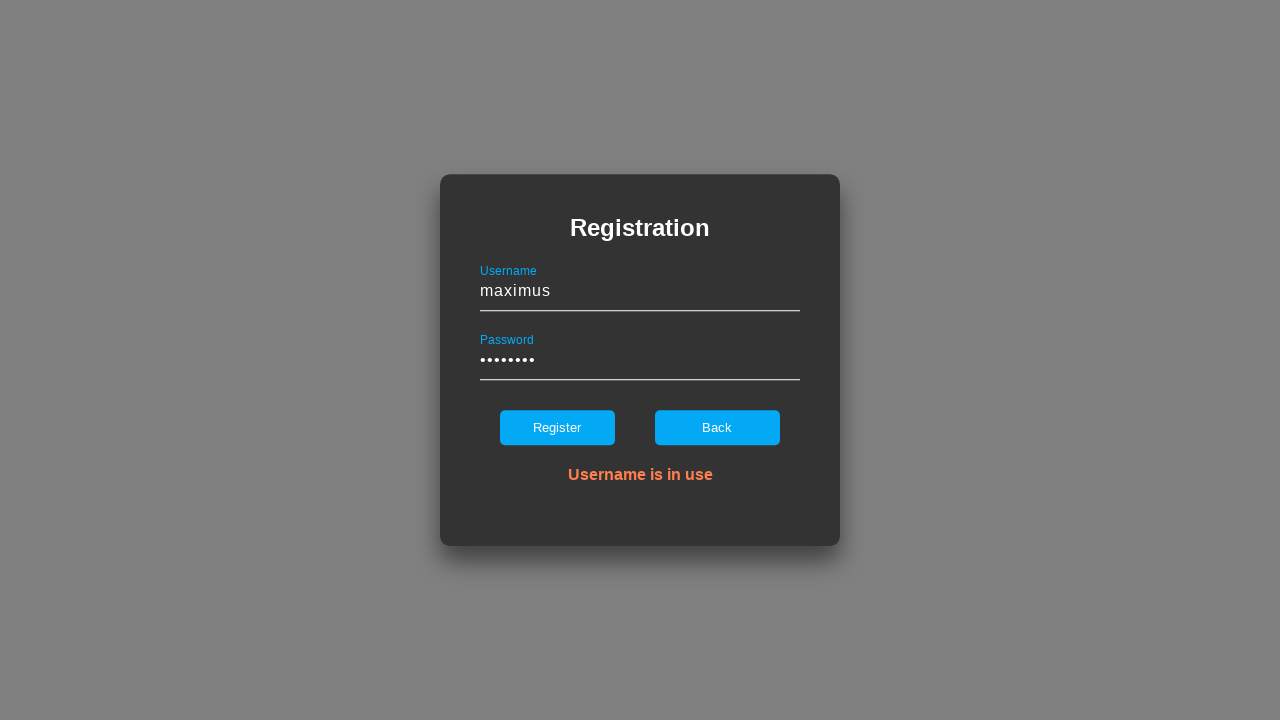

Verified error notification about existing username appeared
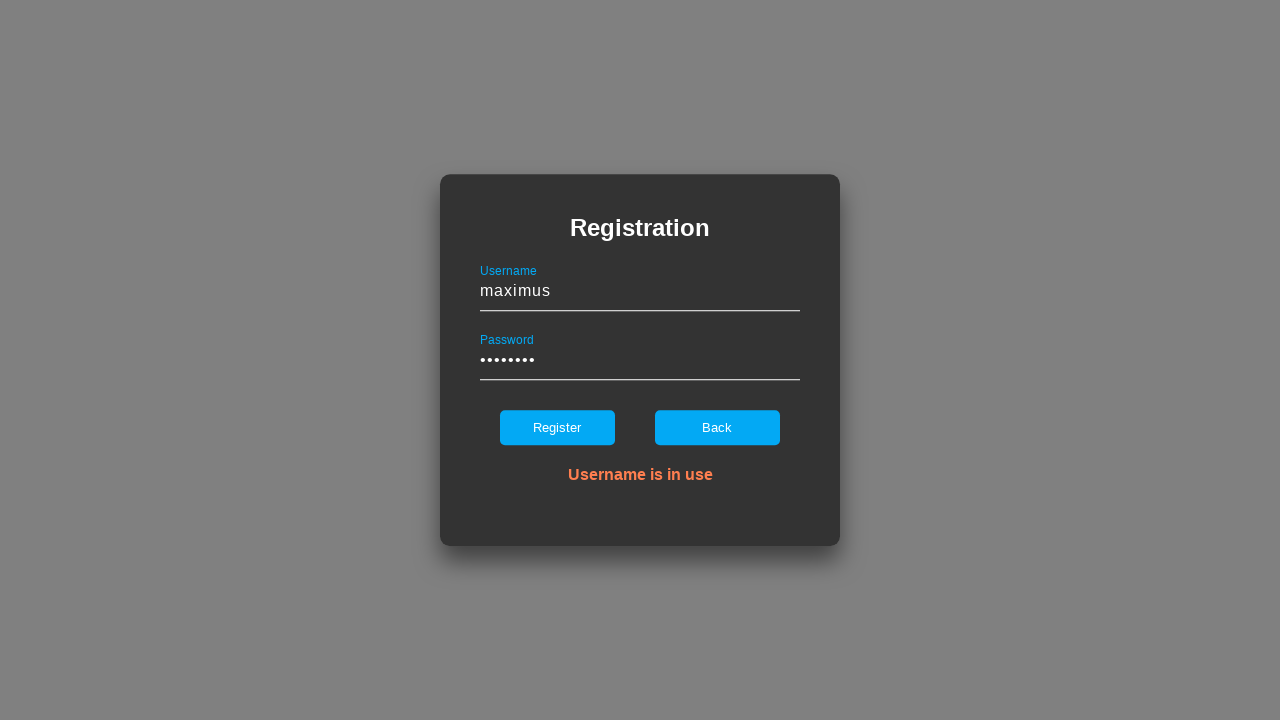

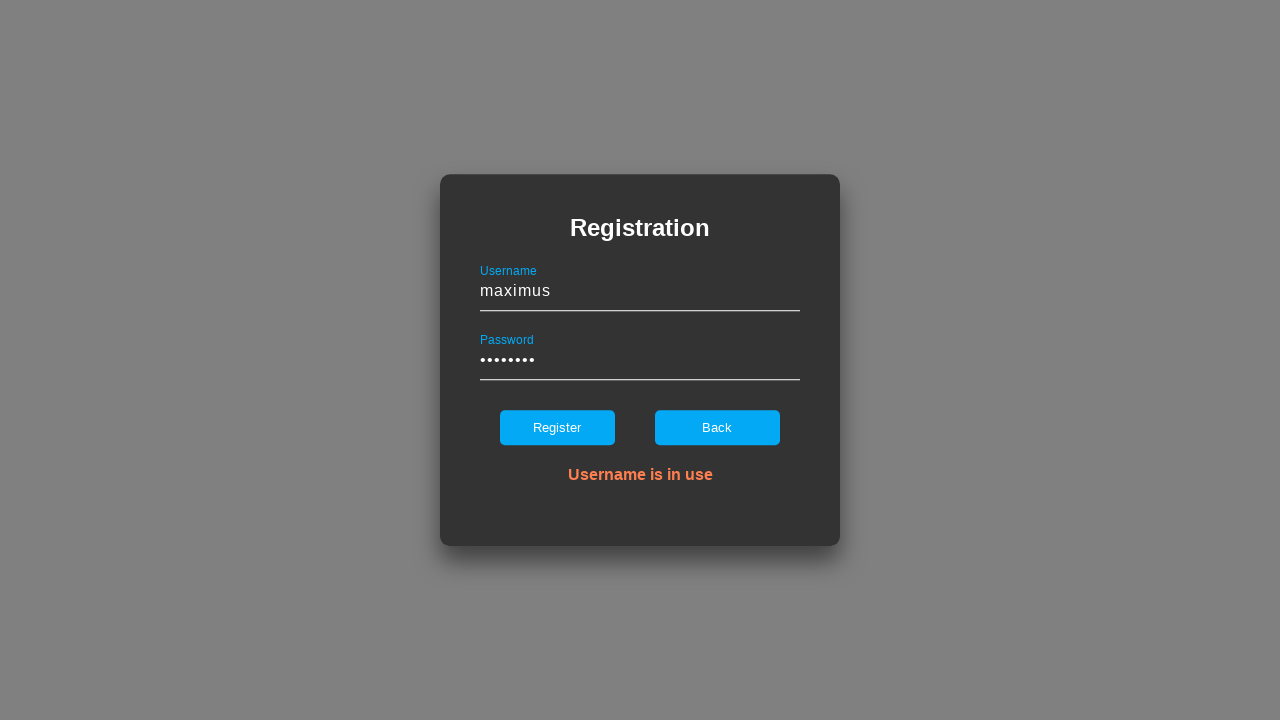